Tests the jQuery UI datepicker widget by navigating to the demo page, switching to an iframe, clicking the datepicker input to open it, navigating to a target month/year, and selecting a specific date.

Starting URL: http://jqueryui.com/datepicker

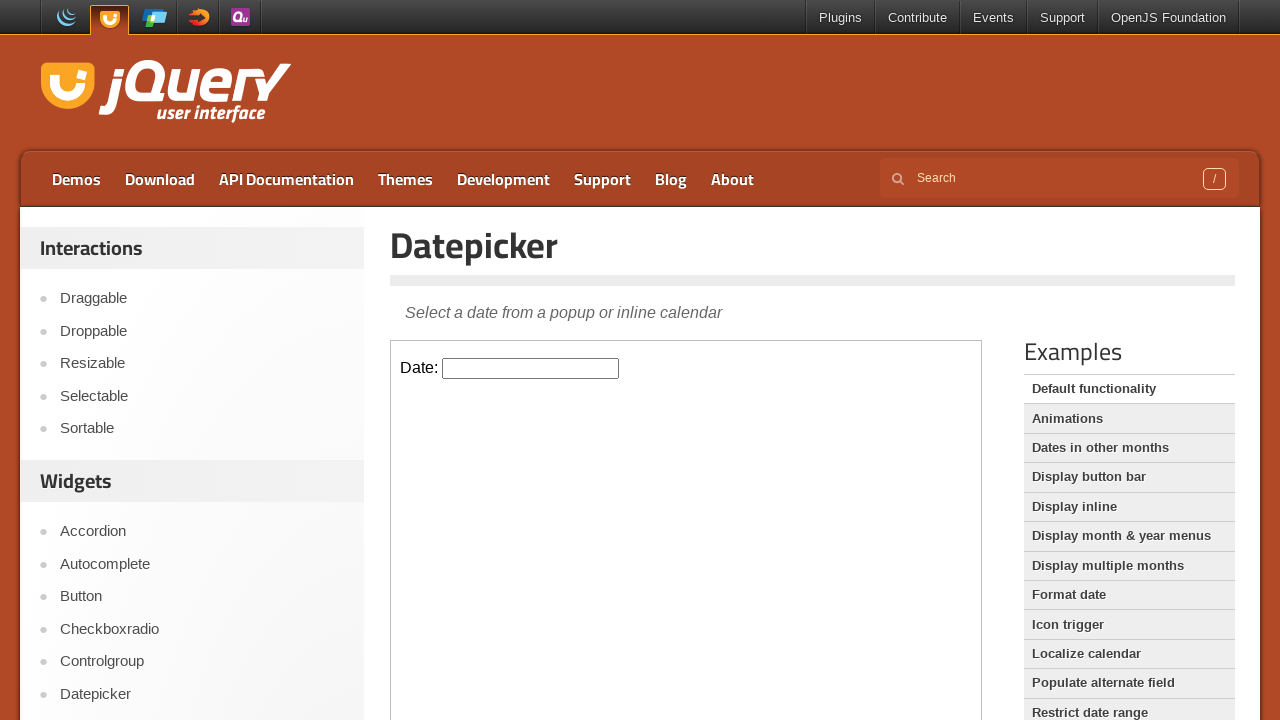

Located iframe containing datepicker
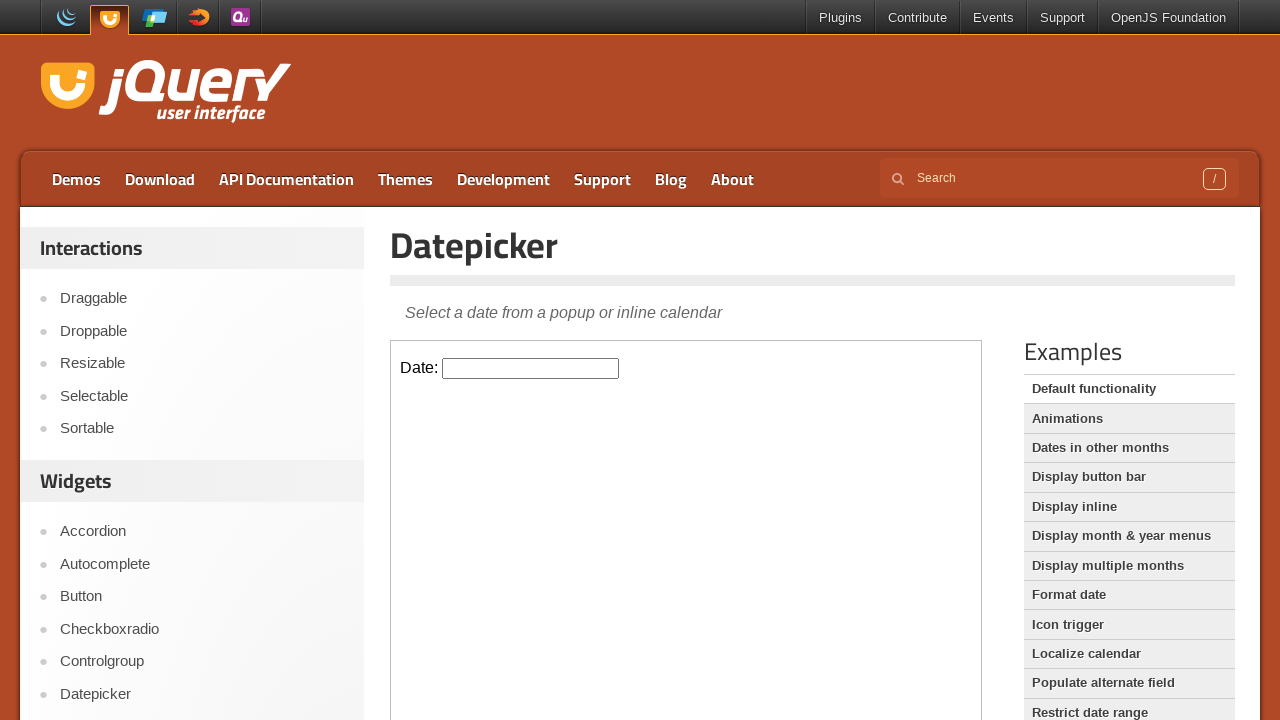

Clicked datepicker input to open calendar at (531, 368) on iframe.demo-frame >> internal:control=enter-frame >> #datepicker
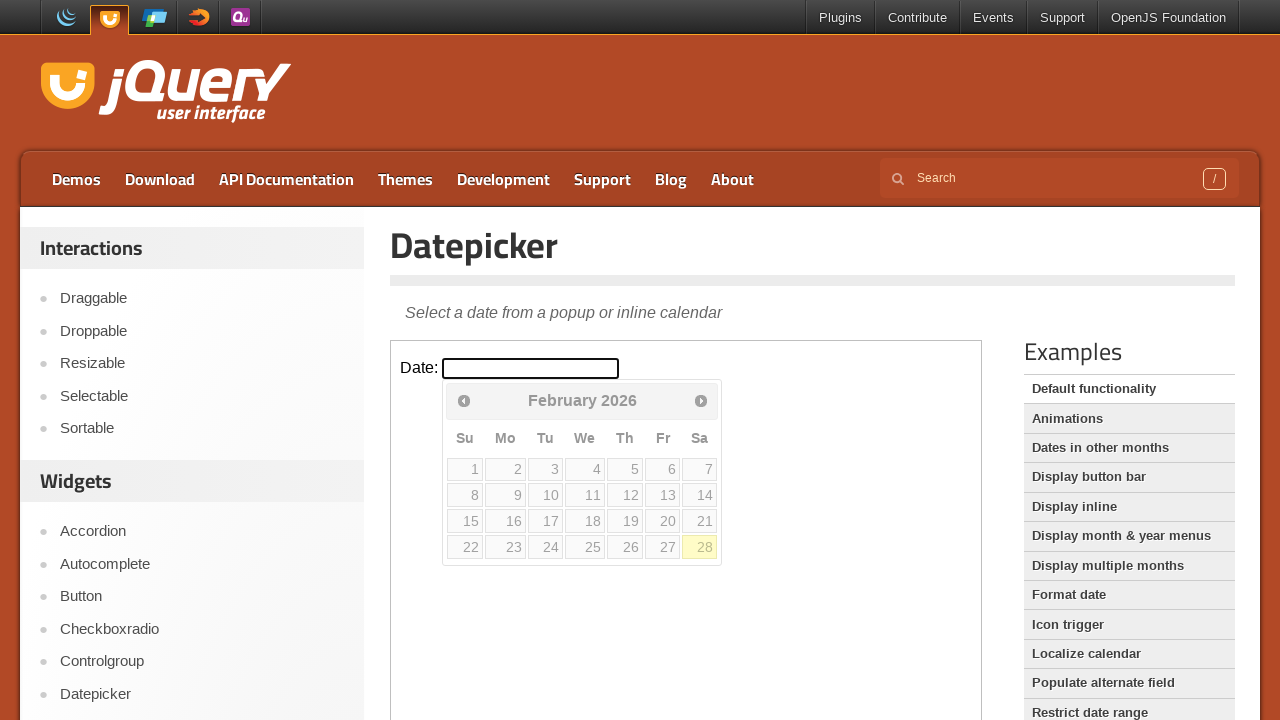

Datepicker calendar appeared
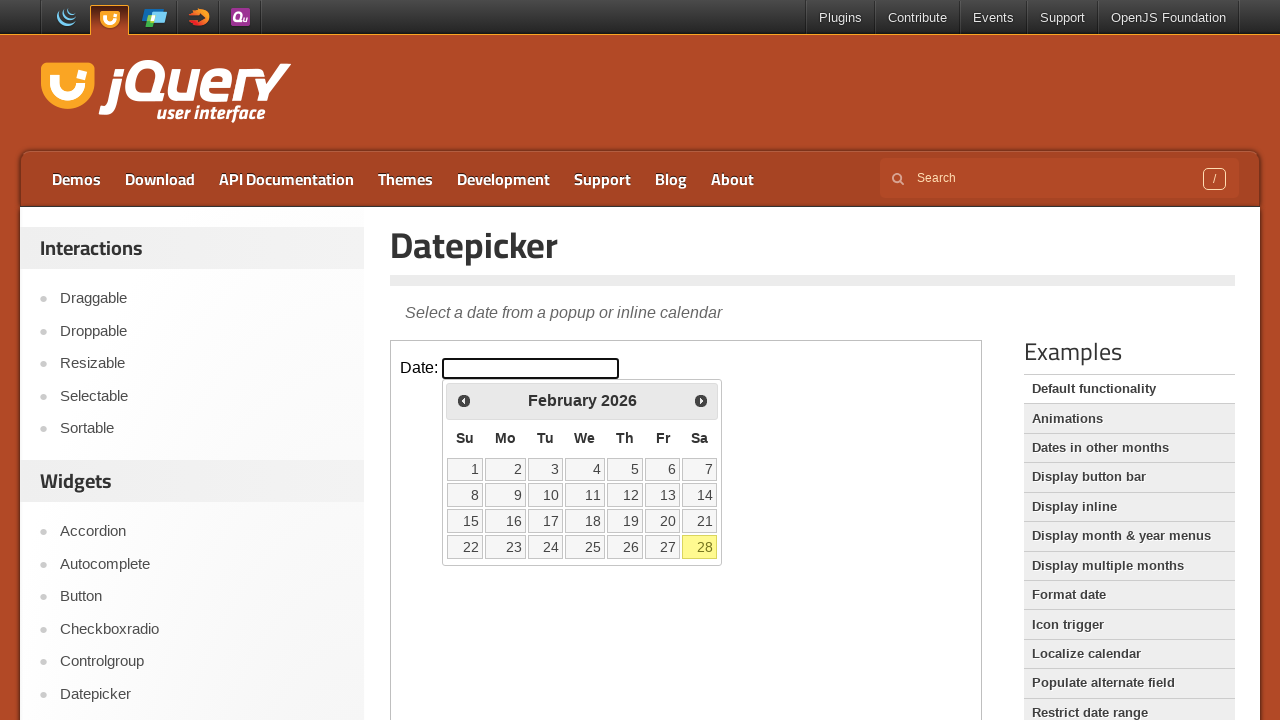

Clicked previous button to navigate backward (currently at February 2026) at (464, 400) on iframe.demo-frame >> internal:control=enter-frame >> .ui-datepicker-prev
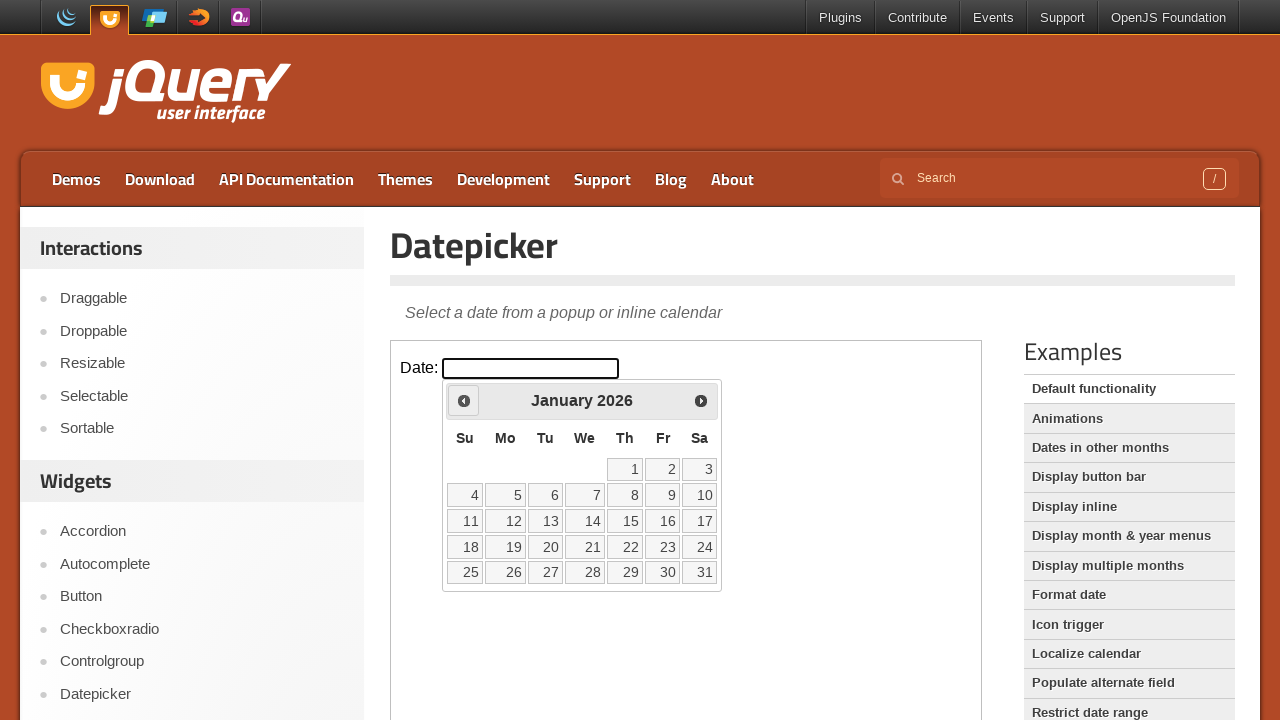

Waited for calendar transition
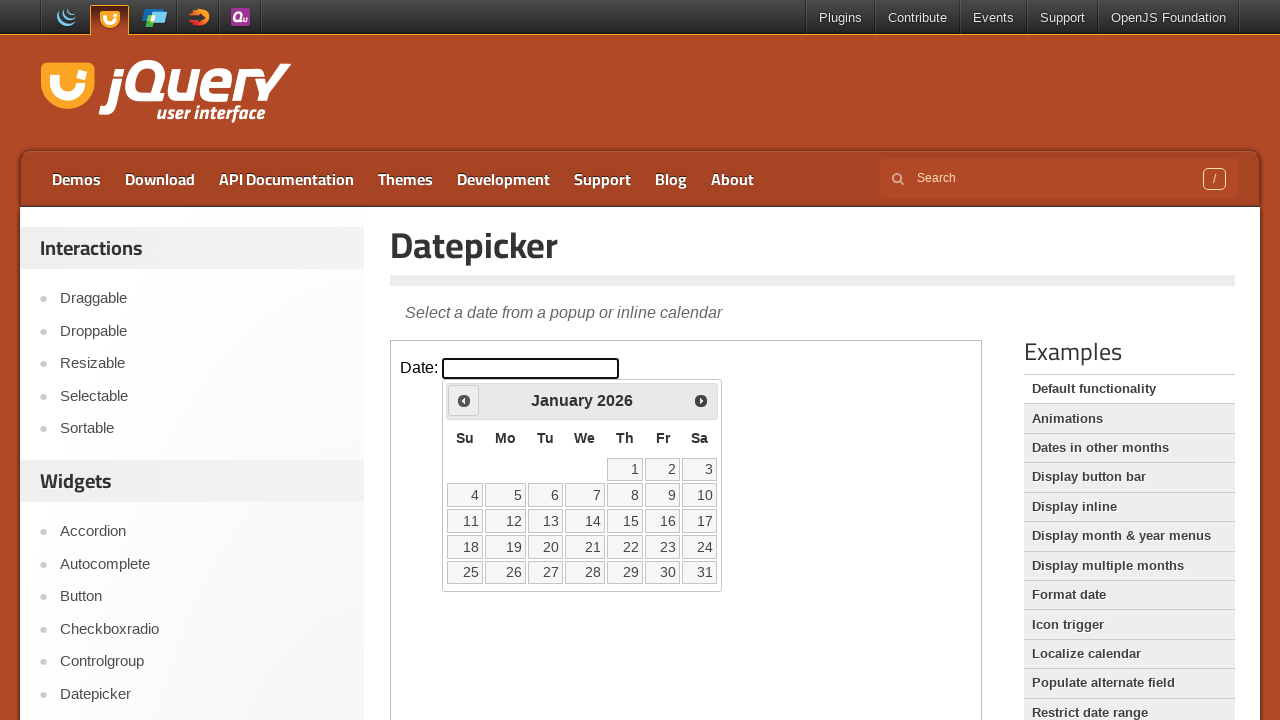

Clicked previous button to navigate backward (currently at January 2026) at (464, 400) on iframe.demo-frame >> internal:control=enter-frame >> .ui-datepicker-prev
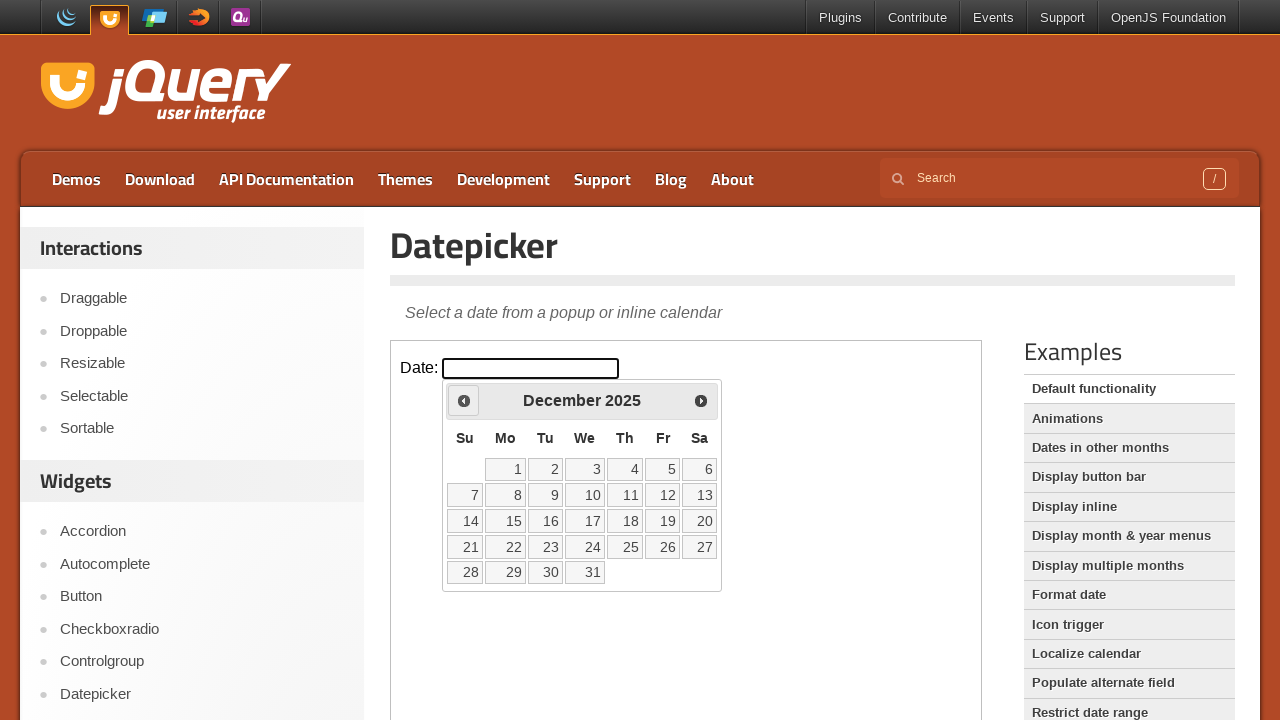

Waited for calendar transition
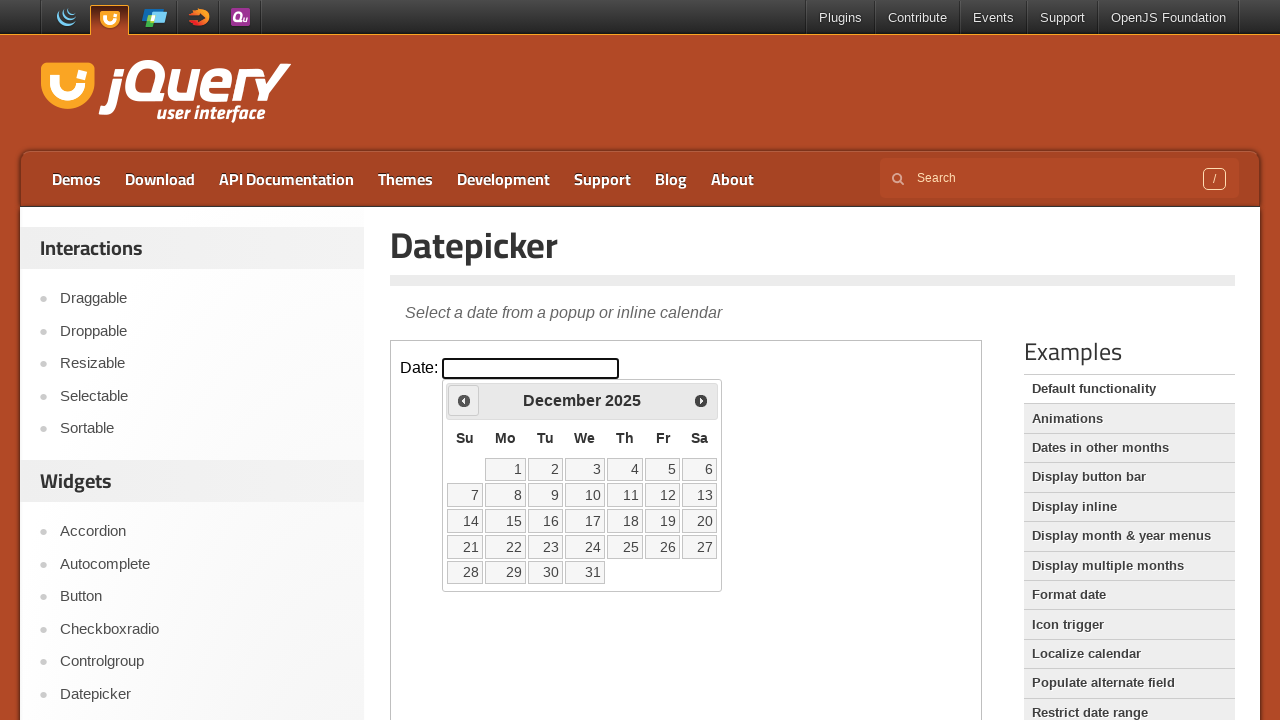

Clicked previous button to navigate backward (currently at December 2025) at (464, 400) on iframe.demo-frame >> internal:control=enter-frame >> .ui-datepicker-prev
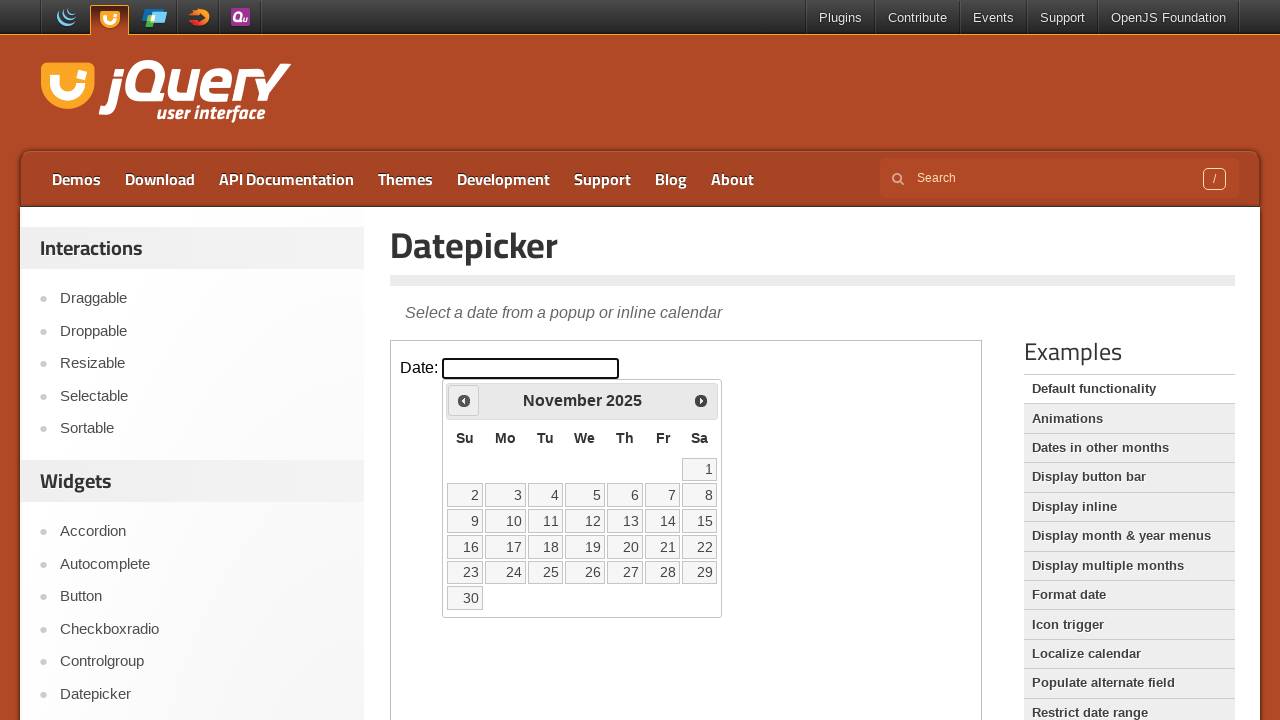

Waited for calendar transition
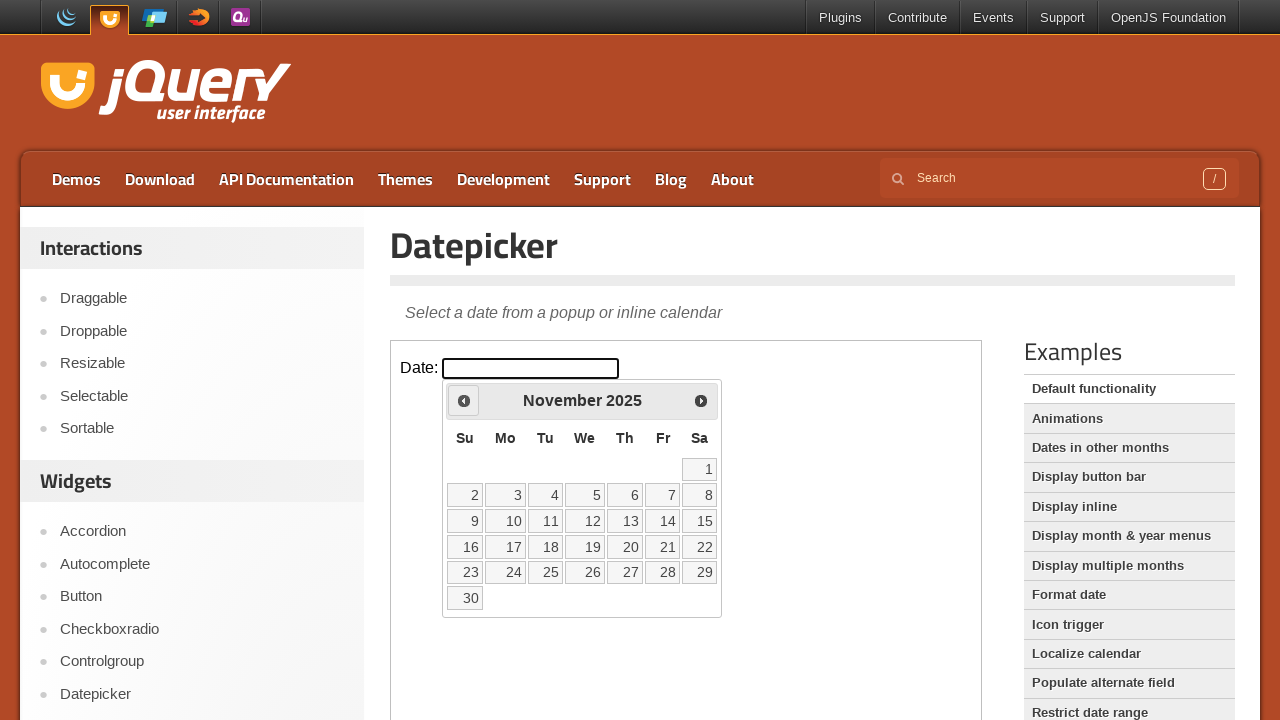

Clicked previous button to navigate backward (currently at November 2025) at (464, 400) on iframe.demo-frame >> internal:control=enter-frame >> .ui-datepicker-prev
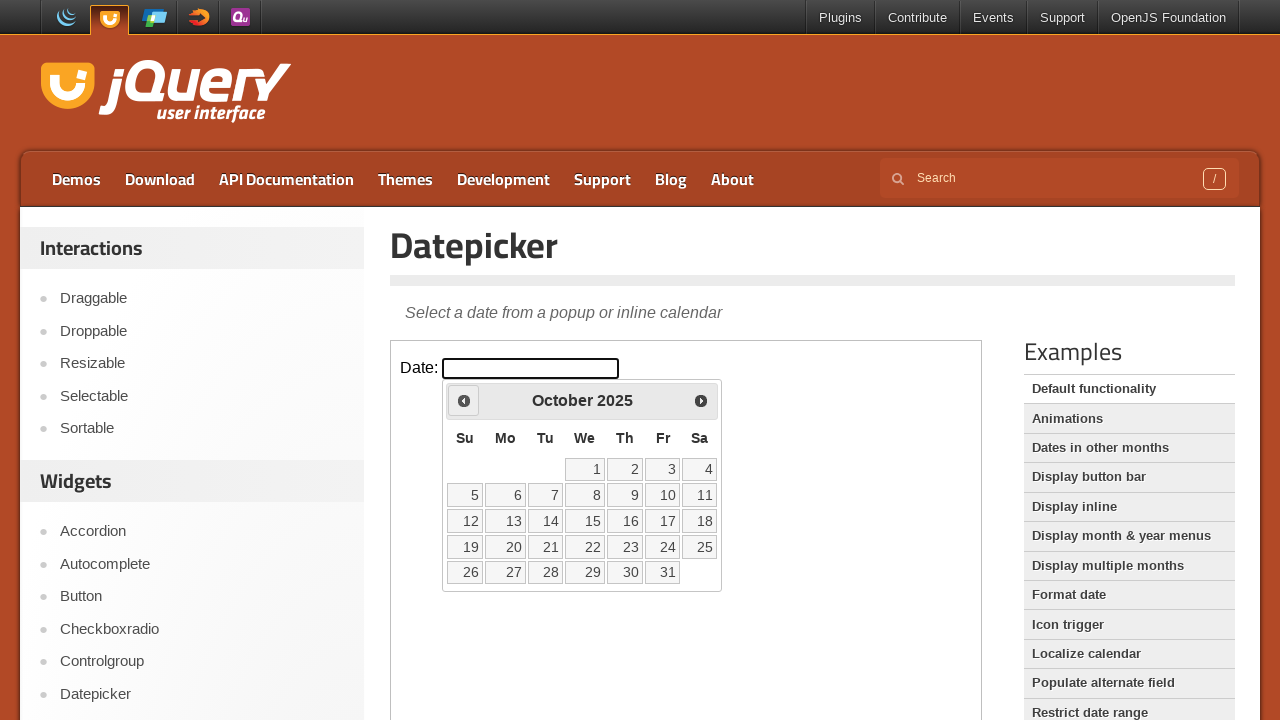

Waited for calendar transition
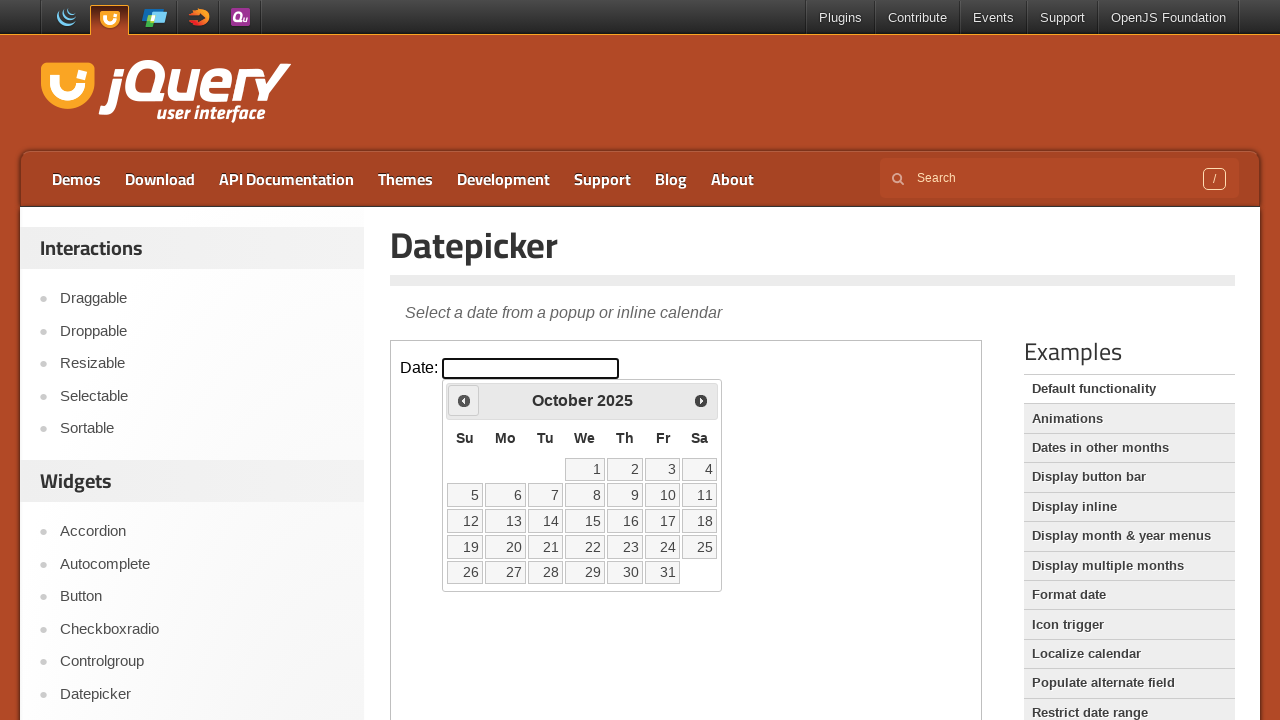

Clicked previous button to navigate backward (currently at October 2025) at (464, 400) on iframe.demo-frame >> internal:control=enter-frame >> .ui-datepicker-prev
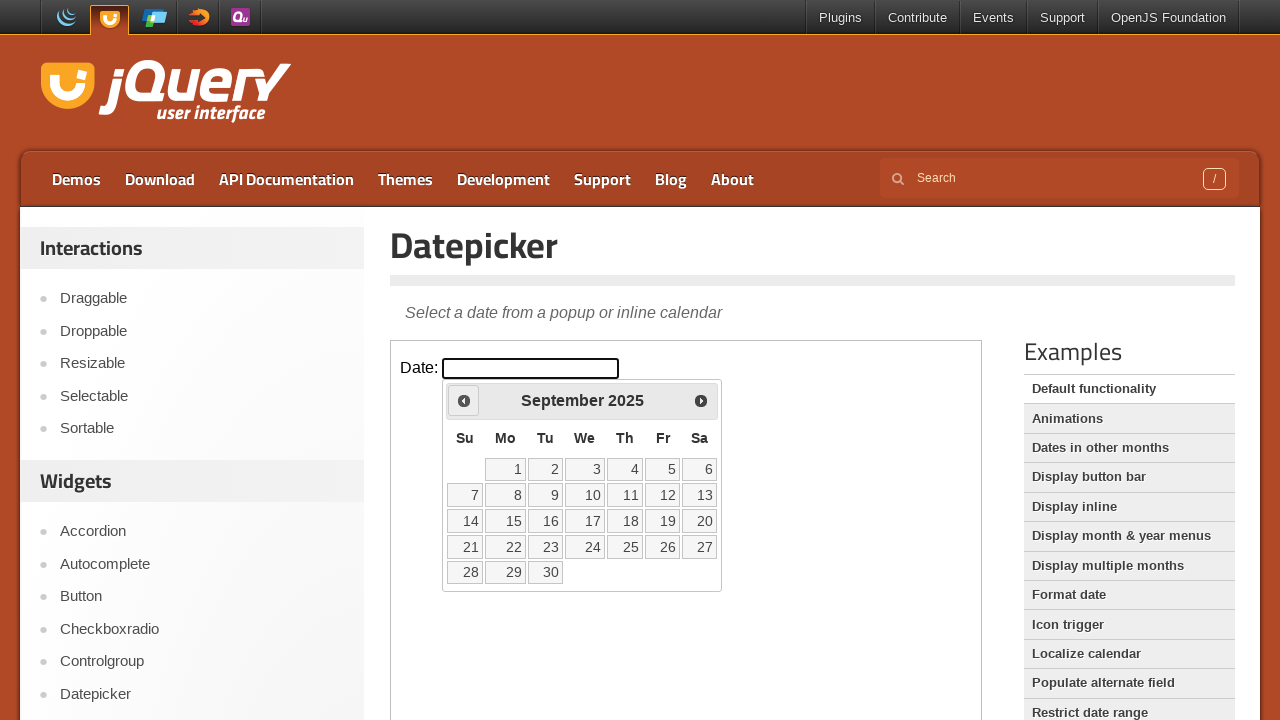

Waited for calendar transition
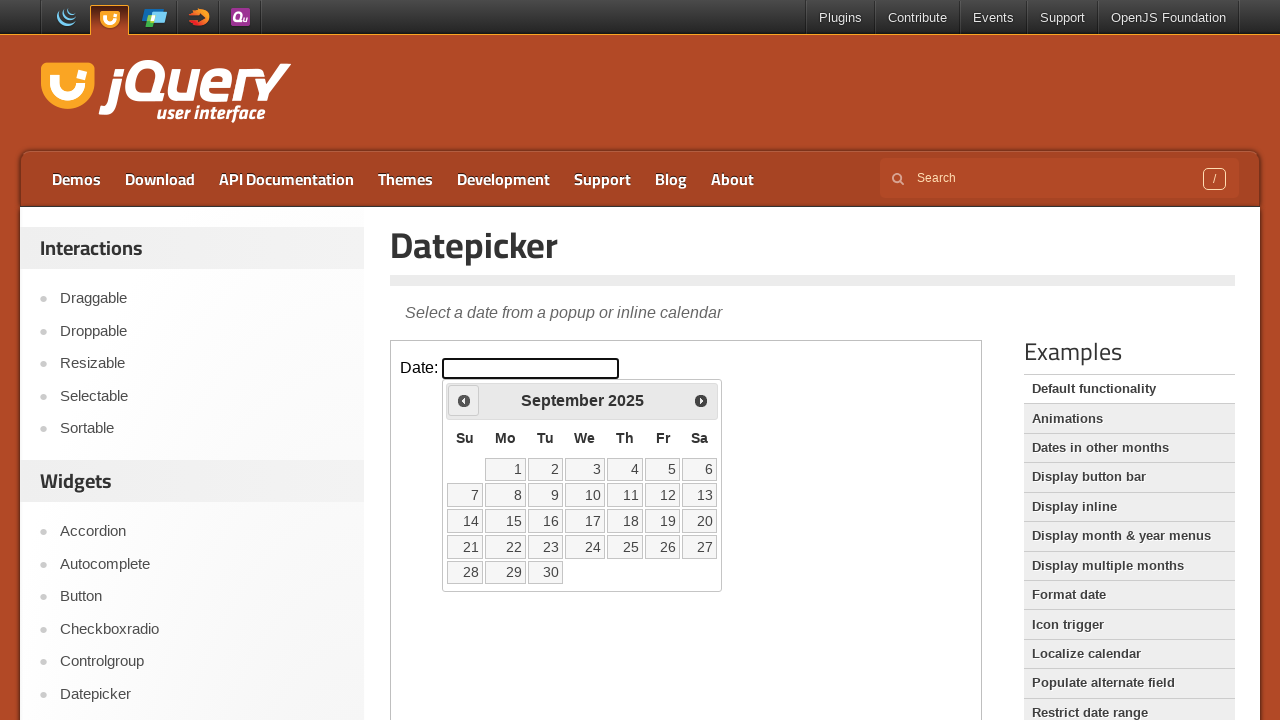

Clicked previous button to navigate backward (currently at September 2025) at (464, 400) on iframe.demo-frame >> internal:control=enter-frame >> .ui-datepicker-prev
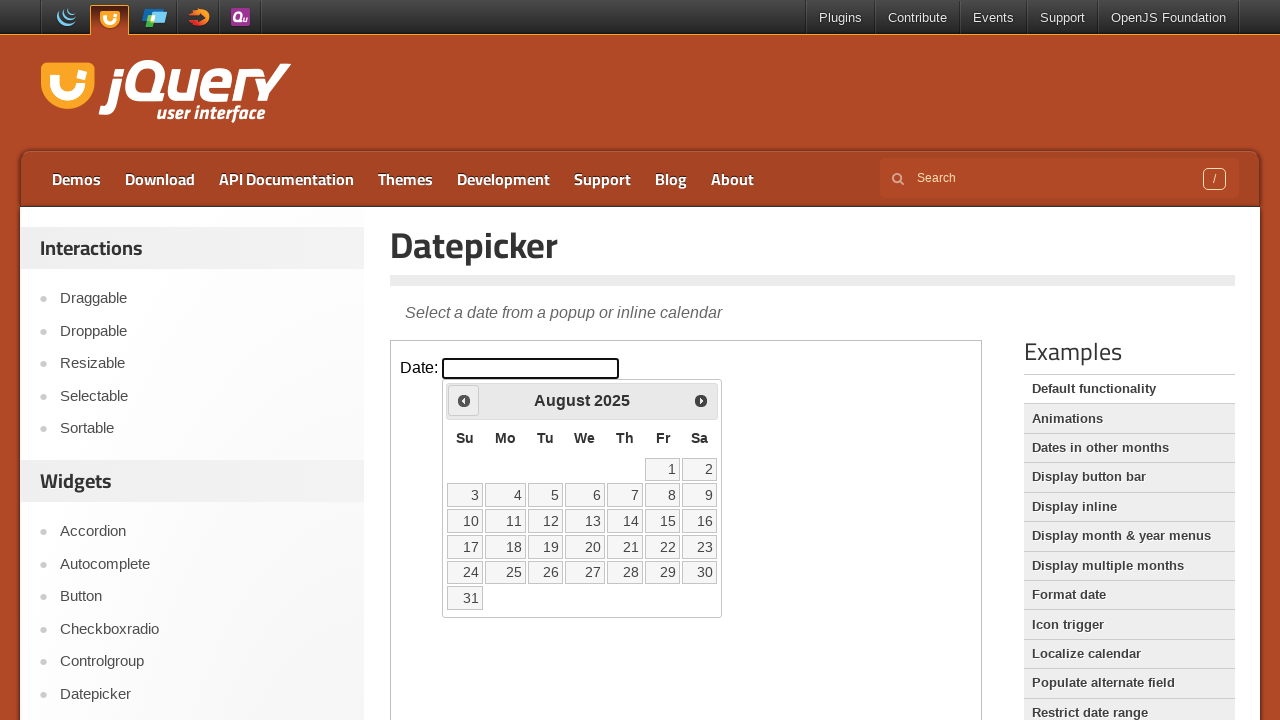

Waited for calendar transition
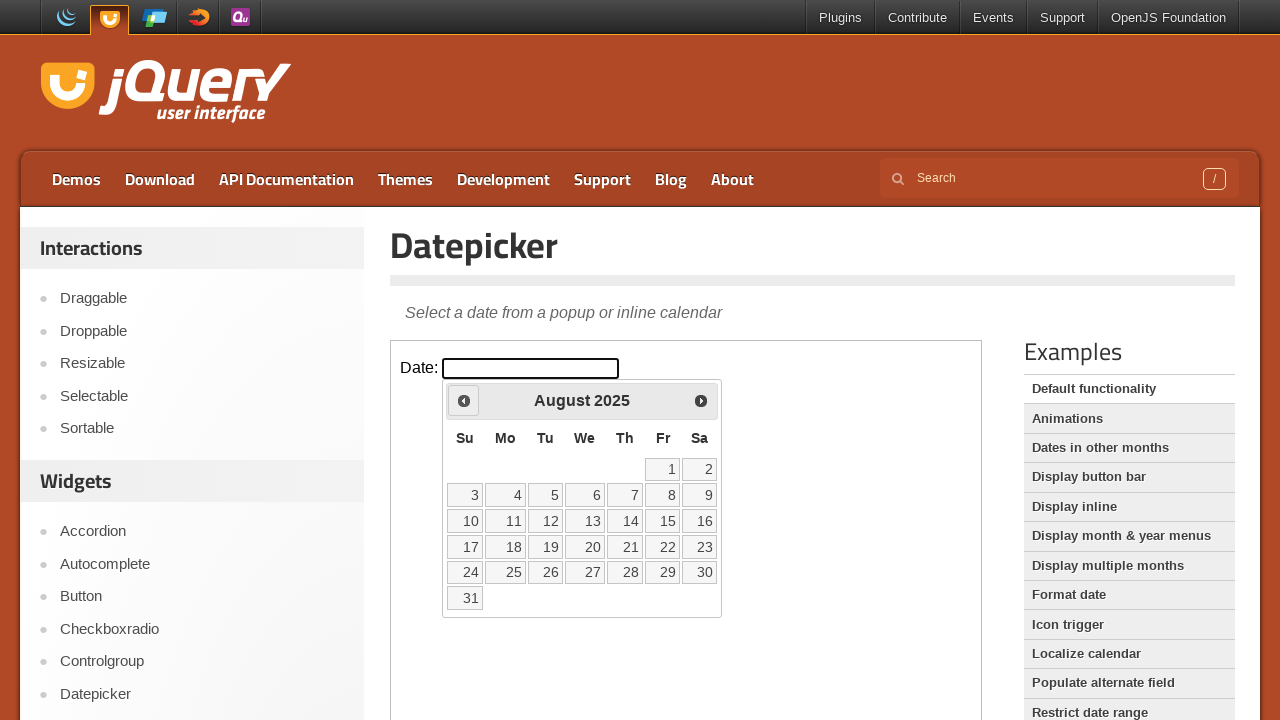

Clicked previous button to navigate backward (currently at August 2025) at (464, 400) on iframe.demo-frame >> internal:control=enter-frame >> .ui-datepicker-prev
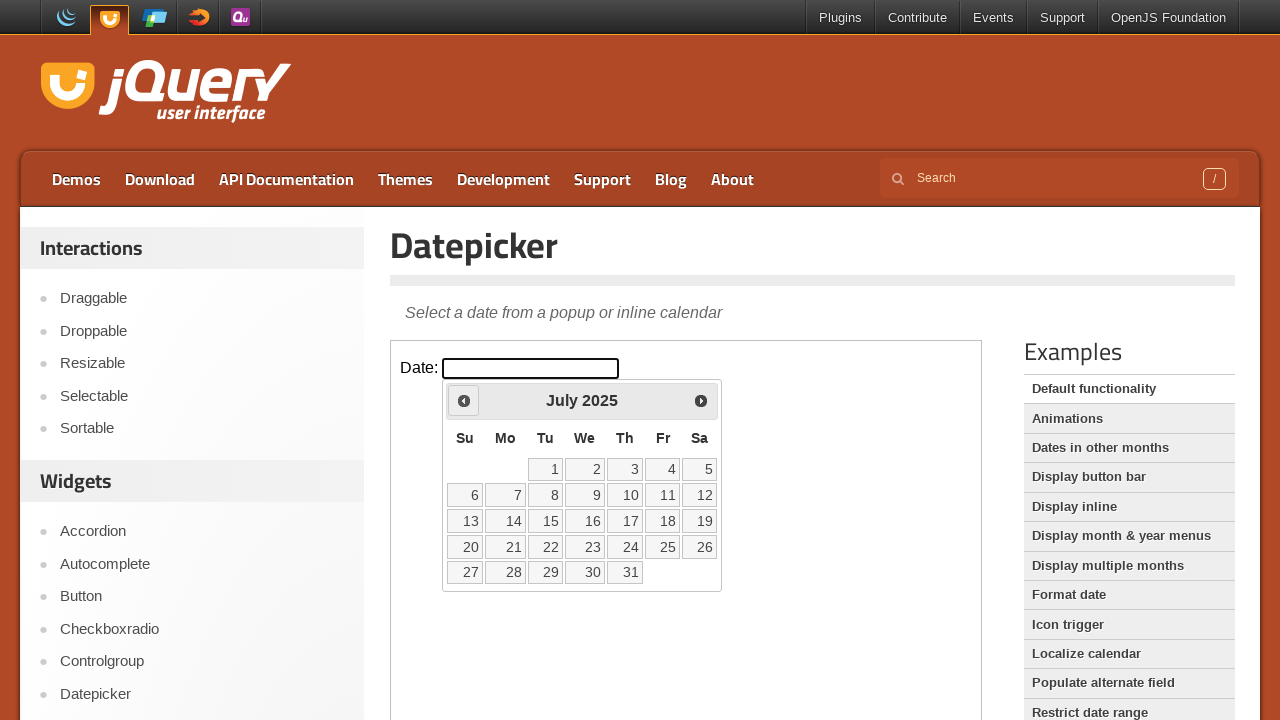

Waited for calendar transition
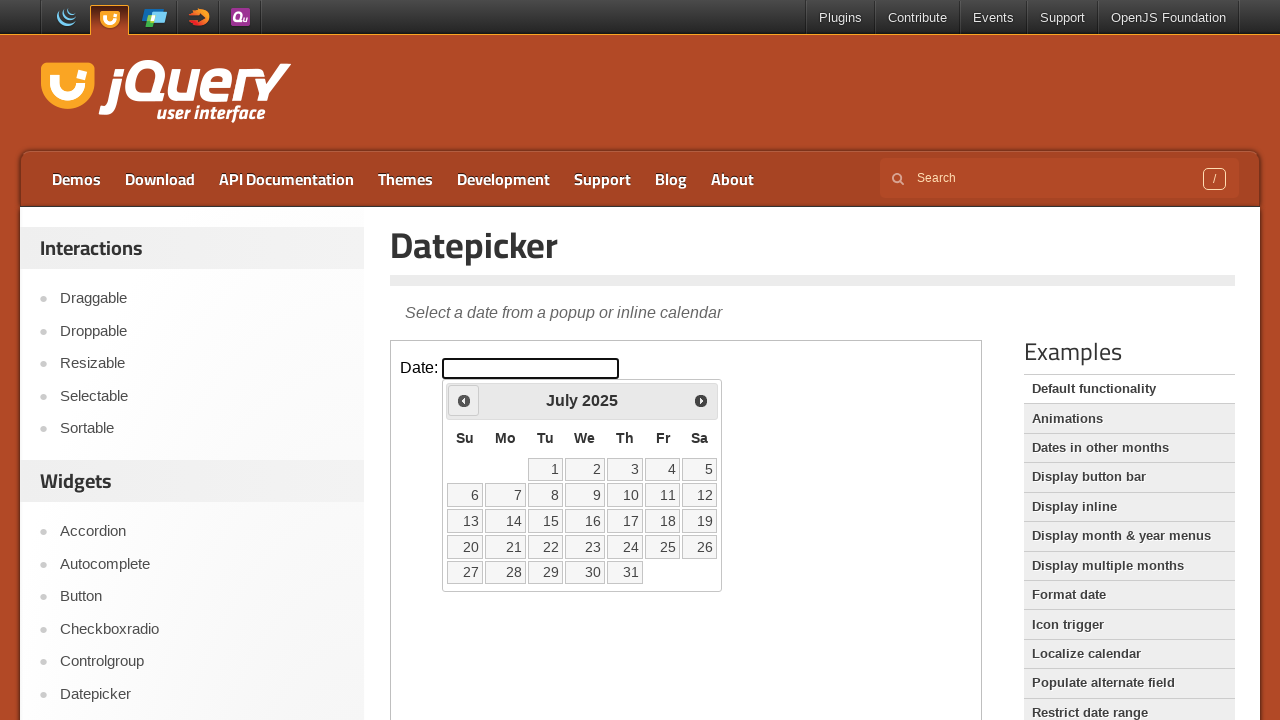

Clicked previous button to navigate backward (currently at July 2025) at (464, 400) on iframe.demo-frame >> internal:control=enter-frame >> .ui-datepicker-prev
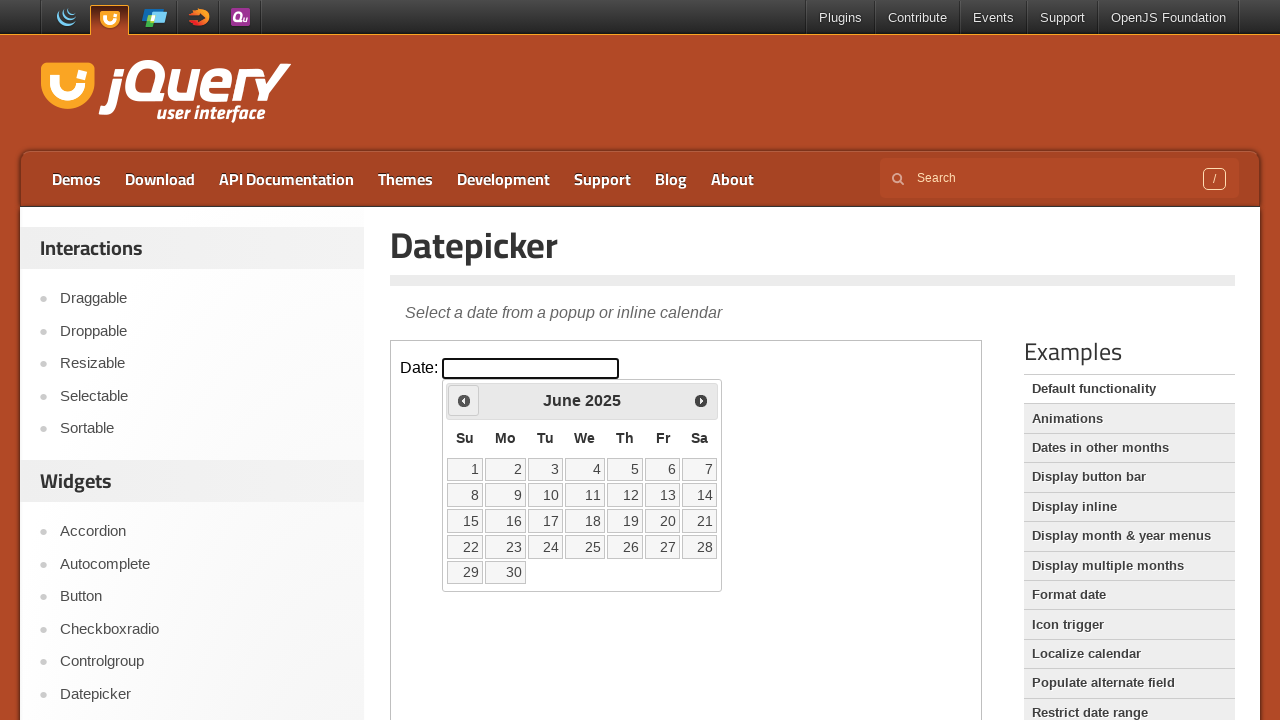

Waited for calendar transition
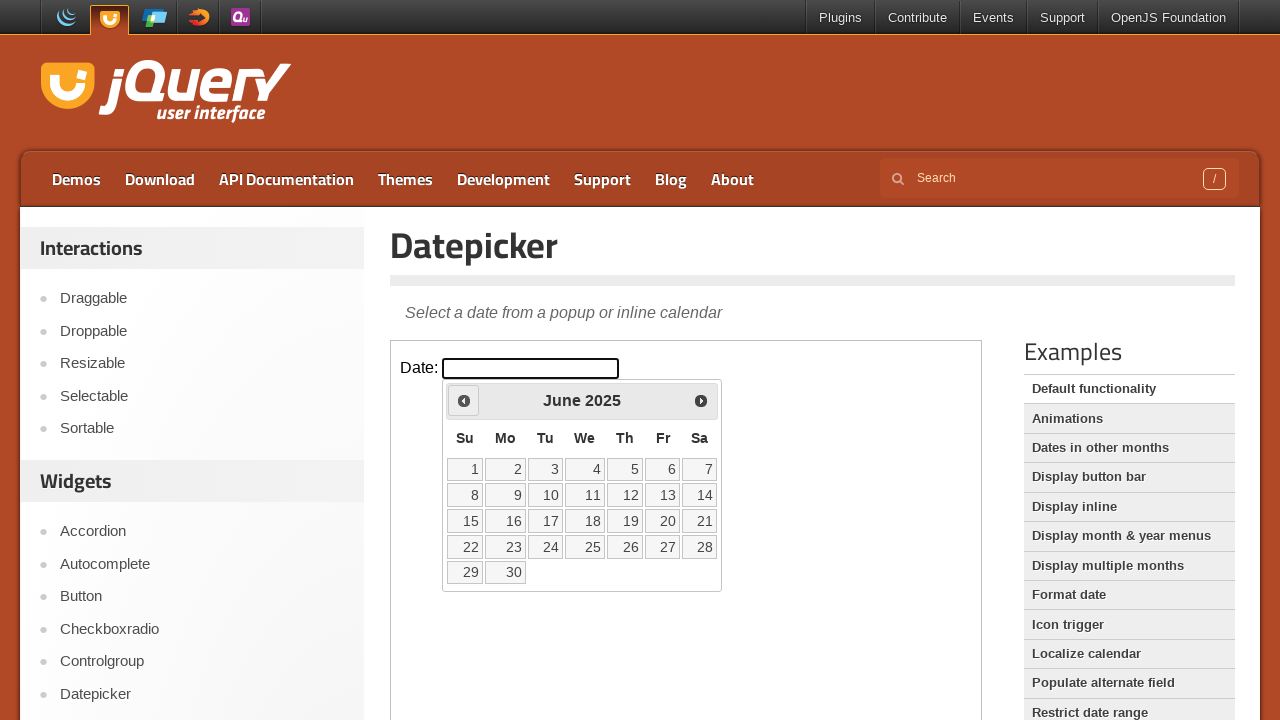

Clicked previous button to navigate backward (currently at June 2025) at (464, 400) on iframe.demo-frame >> internal:control=enter-frame >> .ui-datepicker-prev
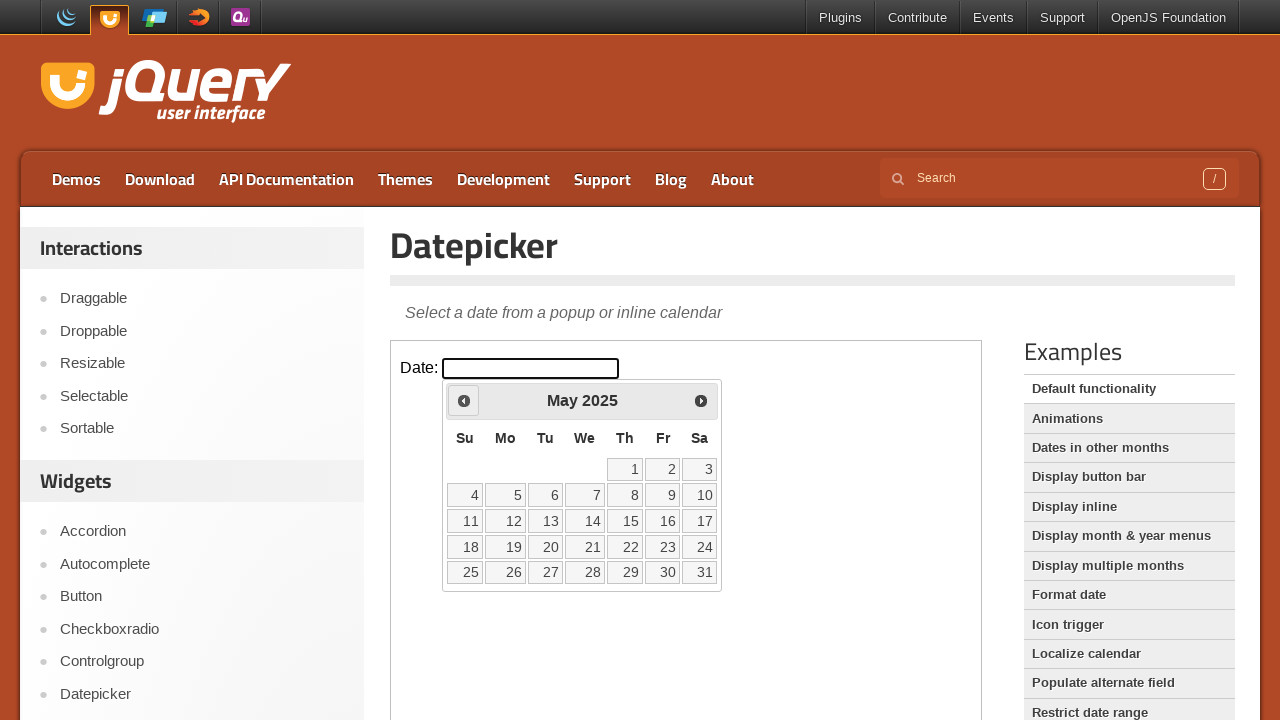

Waited for calendar transition
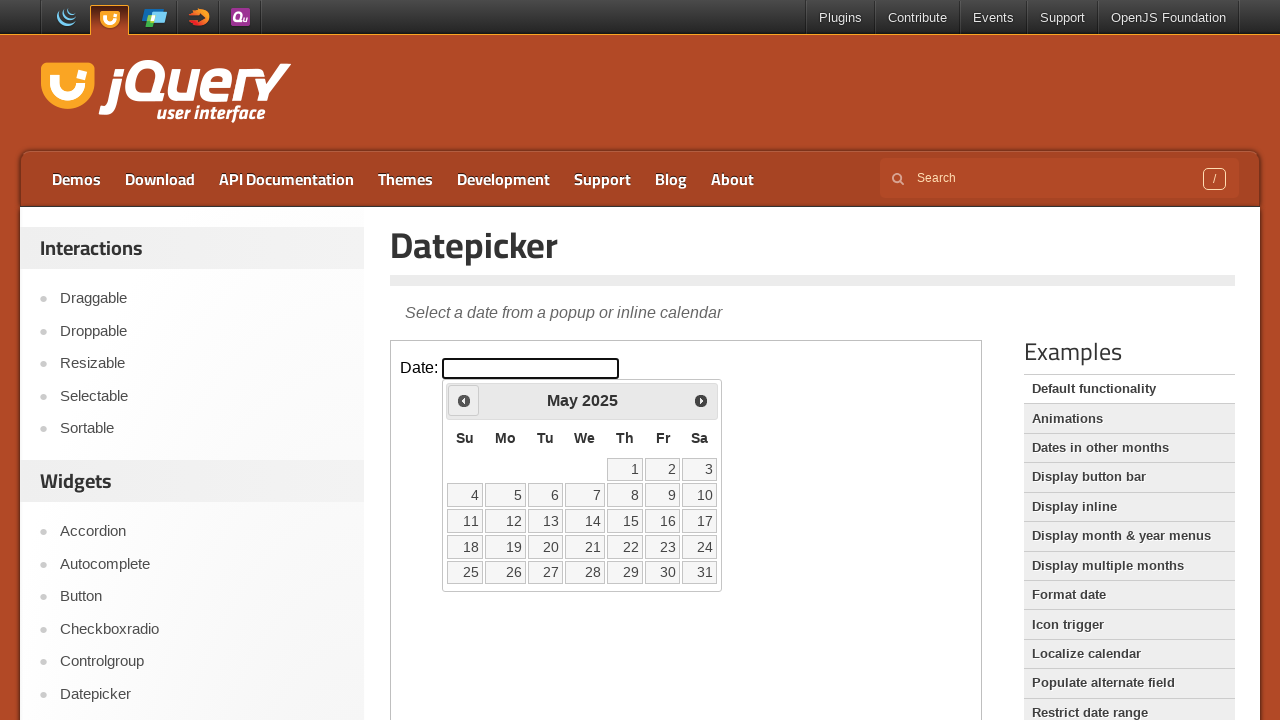

Clicked previous button to navigate backward (currently at May 2025) at (464, 400) on iframe.demo-frame >> internal:control=enter-frame >> .ui-datepicker-prev
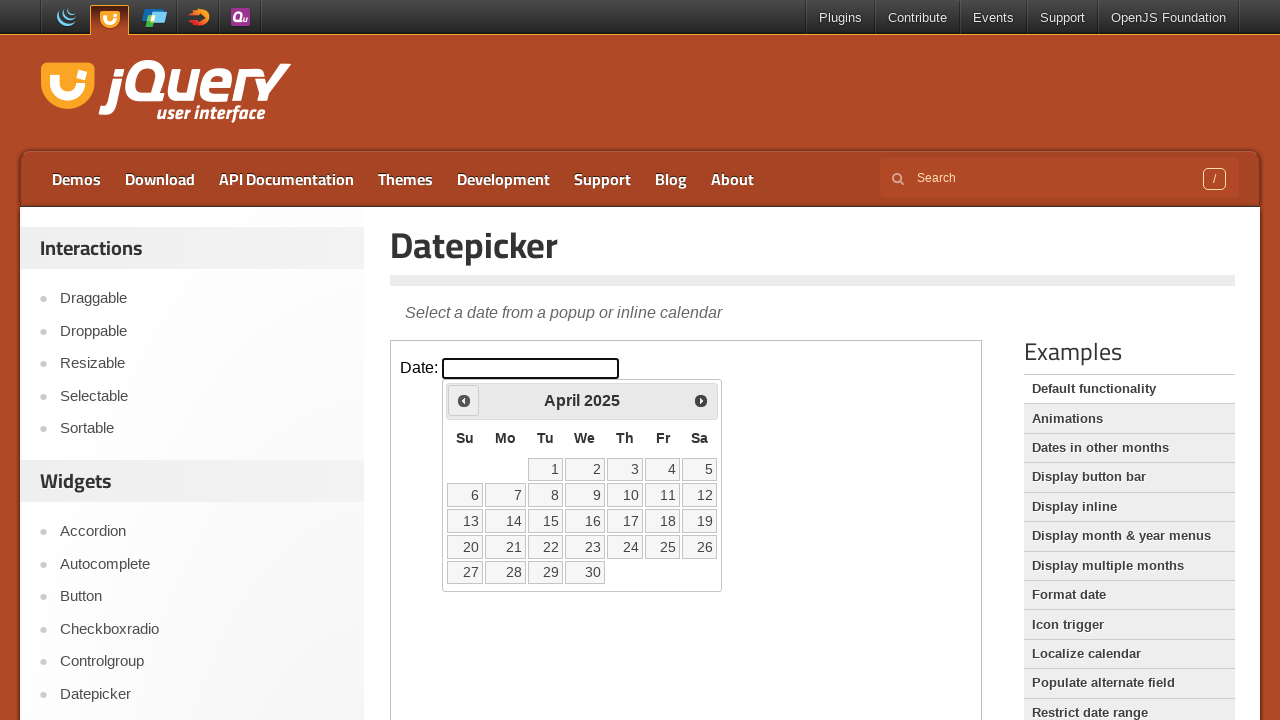

Waited for calendar transition
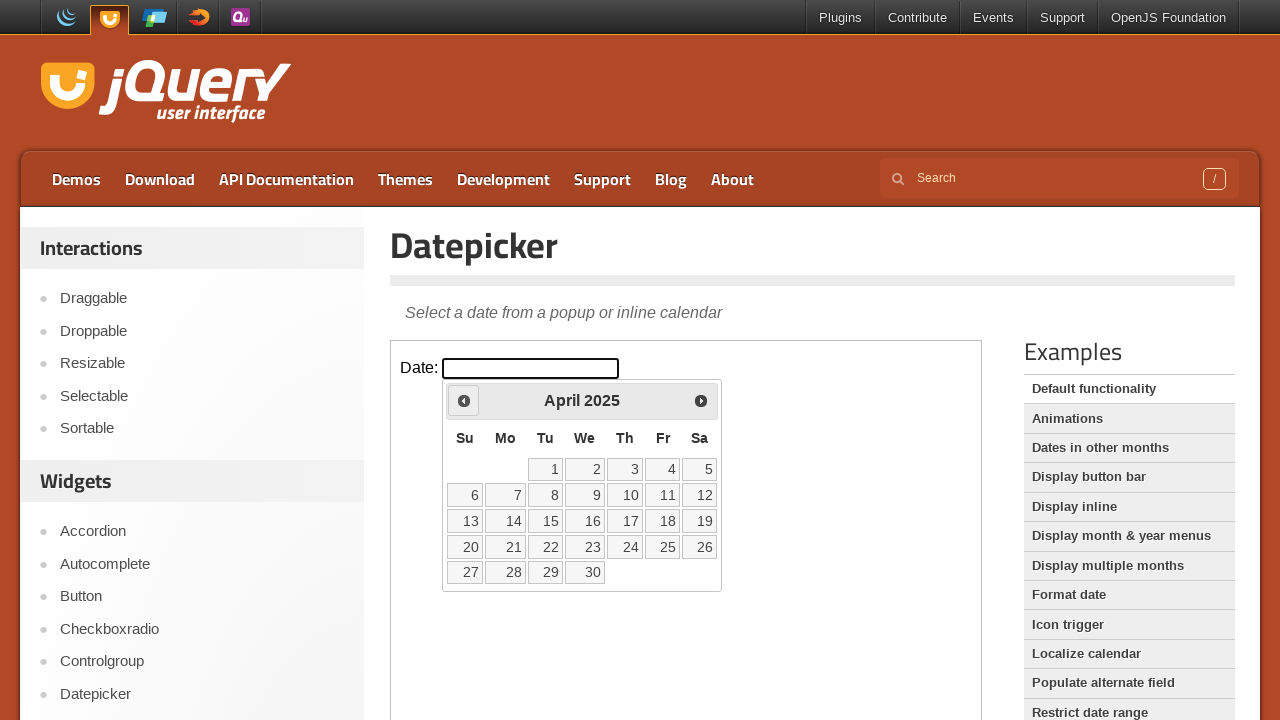

Clicked previous button to navigate backward (currently at April 2025) at (464, 400) on iframe.demo-frame >> internal:control=enter-frame >> .ui-datepicker-prev
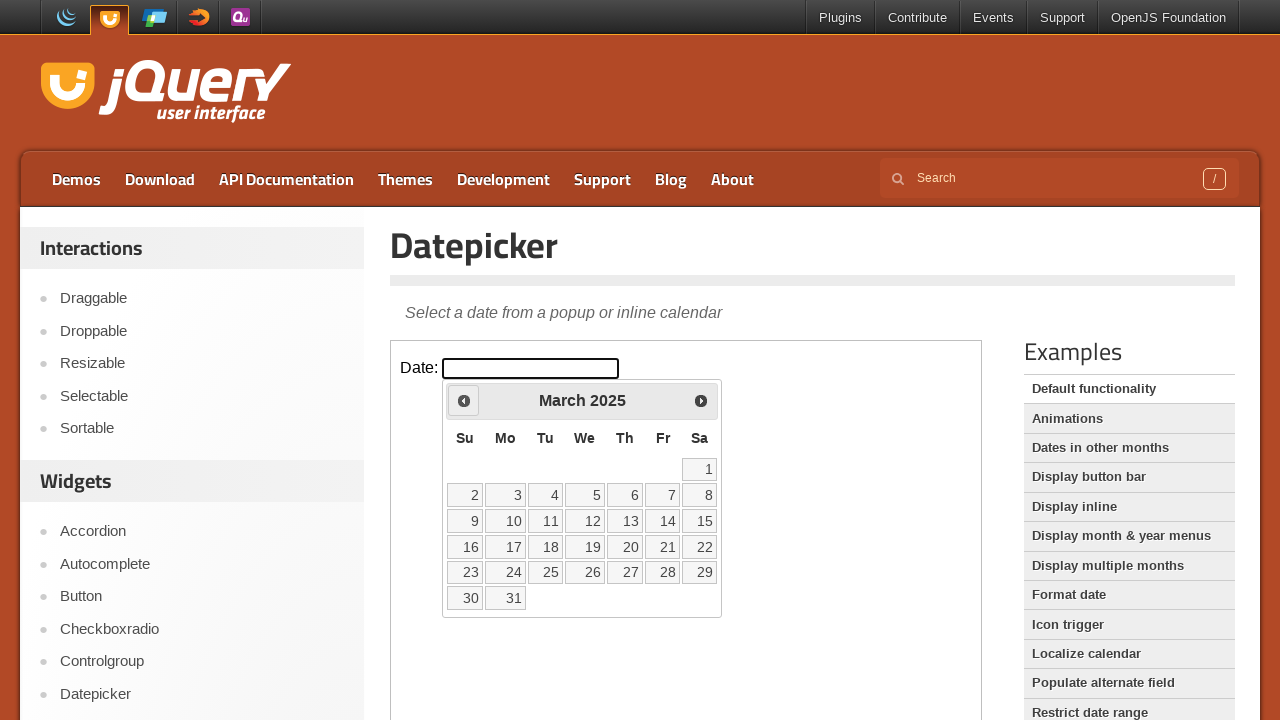

Waited for calendar transition
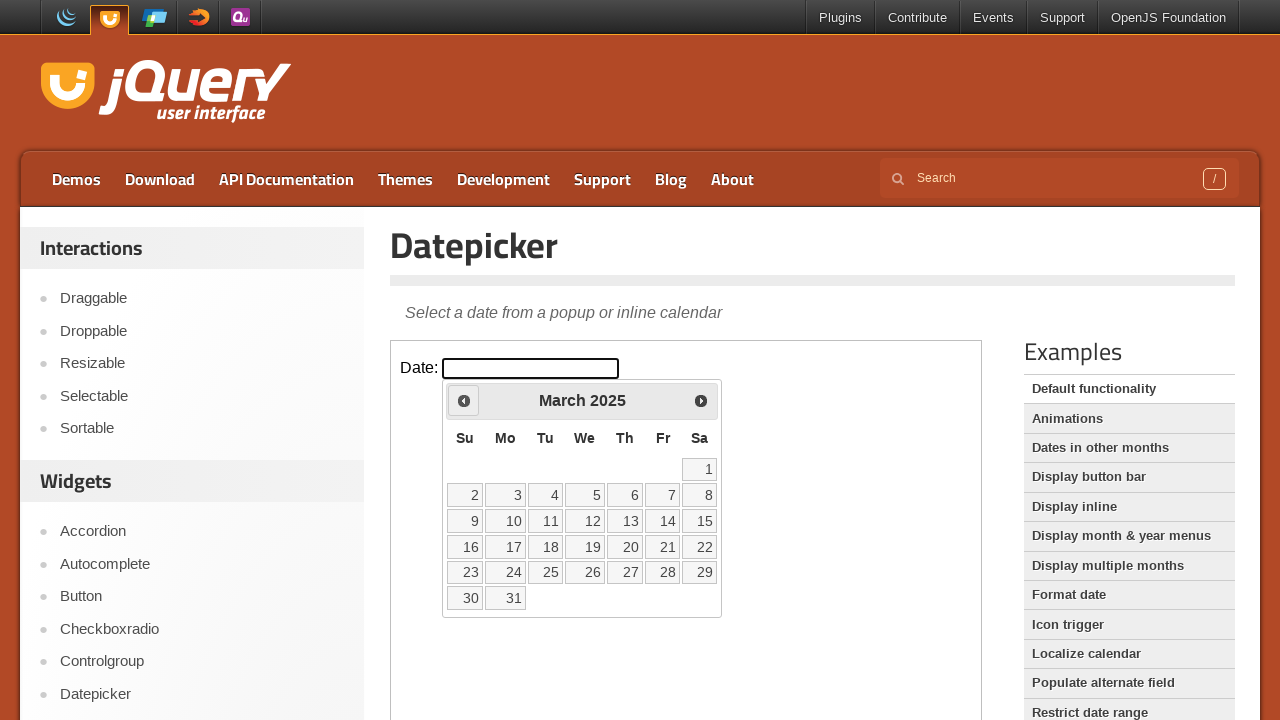

Clicked previous button to navigate backward (currently at March 2025) at (464, 400) on iframe.demo-frame >> internal:control=enter-frame >> .ui-datepicker-prev
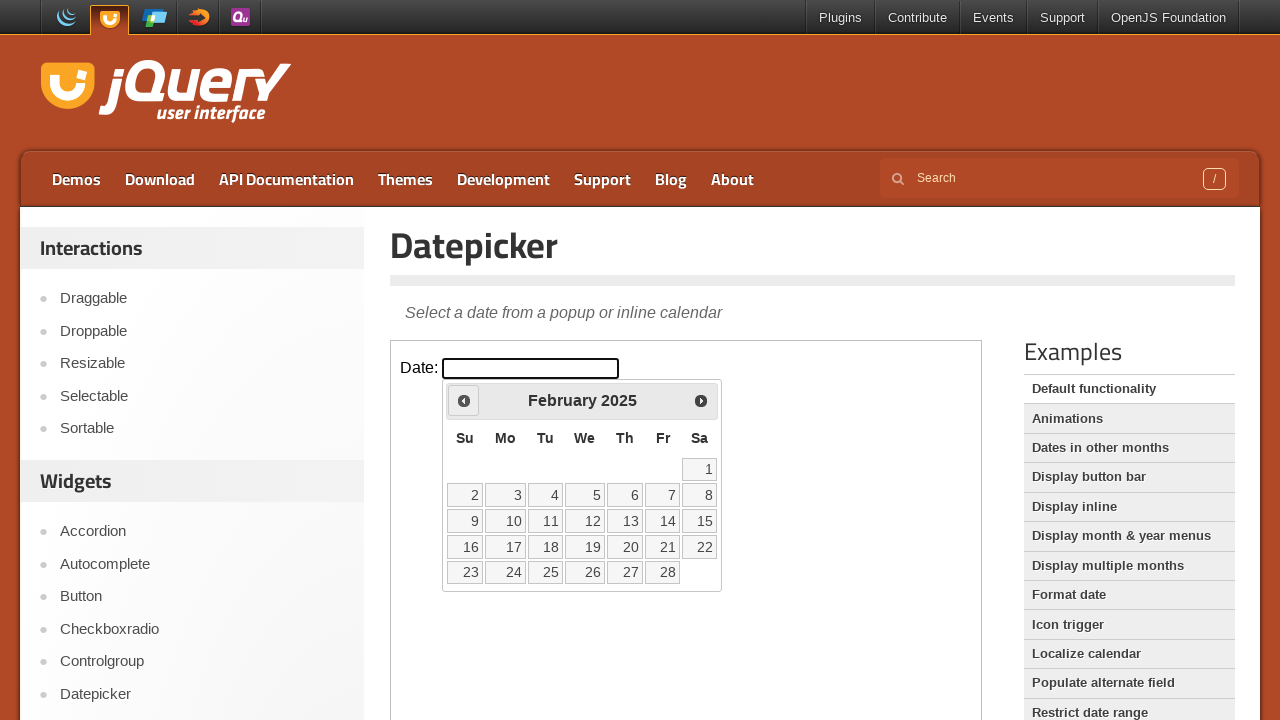

Waited for calendar transition
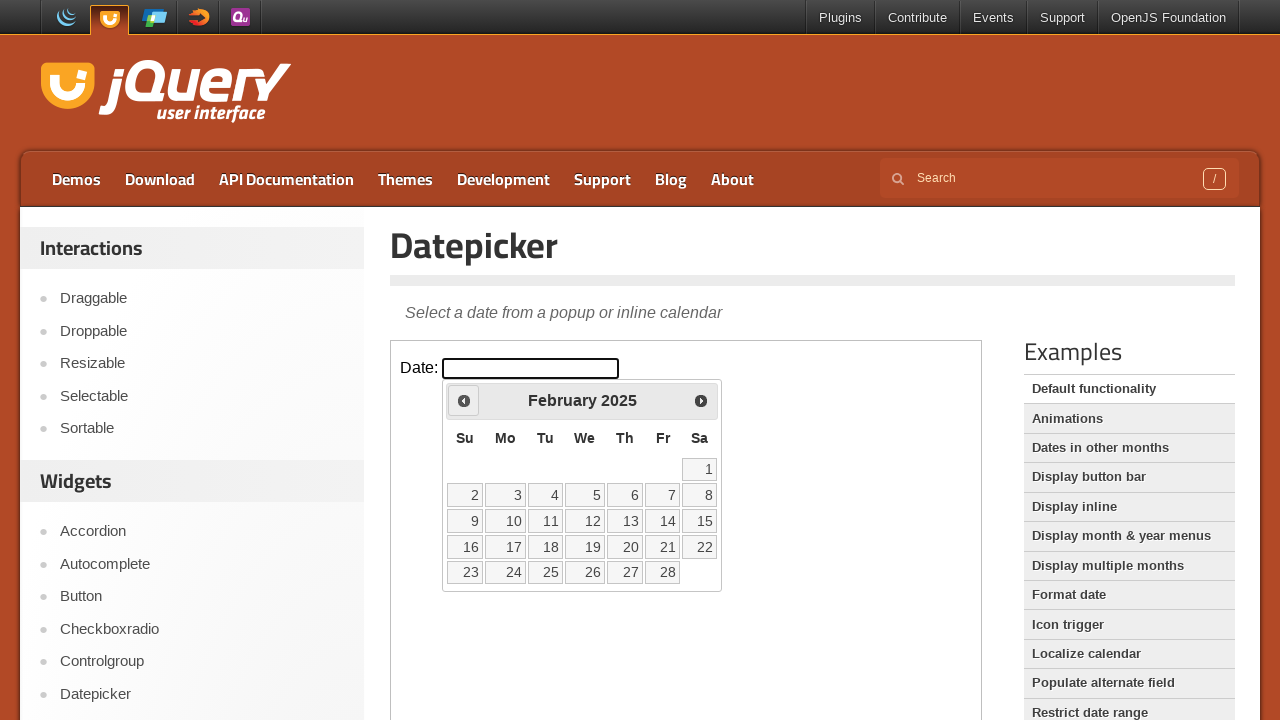

Clicked previous button to navigate backward (currently at February 2025) at (464, 400) on iframe.demo-frame >> internal:control=enter-frame >> .ui-datepicker-prev
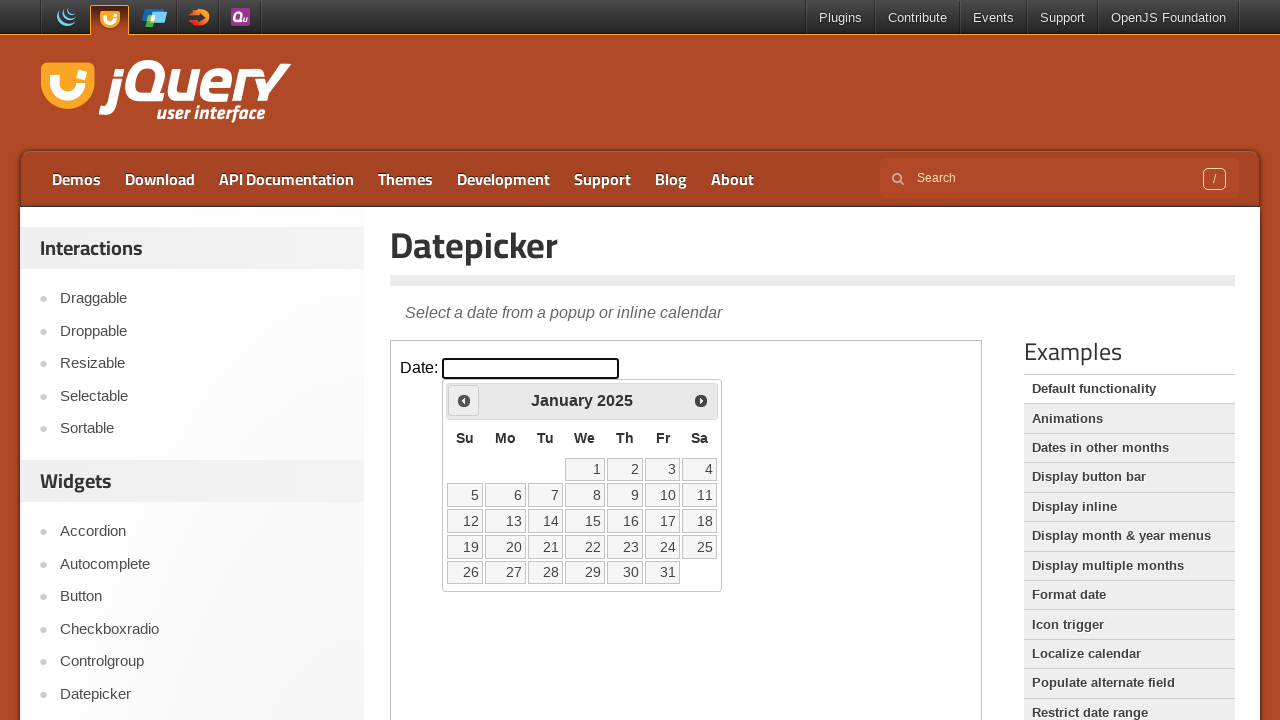

Waited for calendar transition
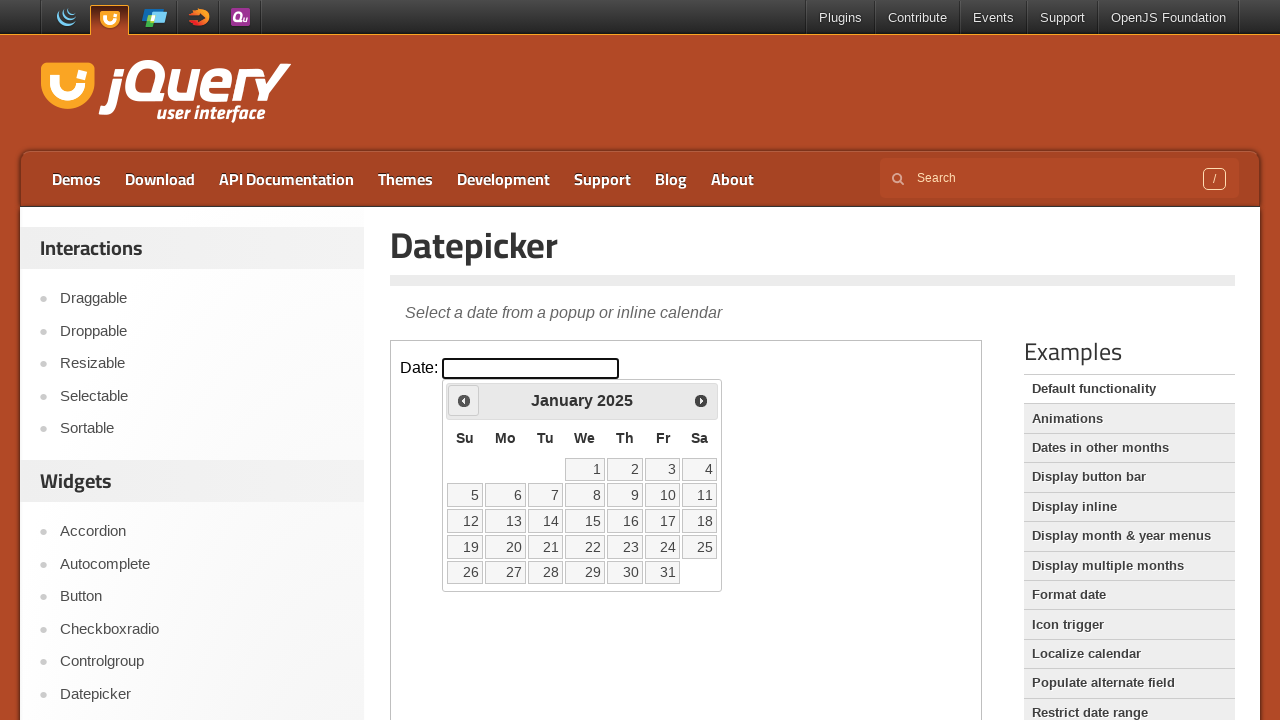

Clicked previous button to navigate backward (currently at January 2025) at (464, 400) on iframe.demo-frame >> internal:control=enter-frame >> .ui-datepicker-prev
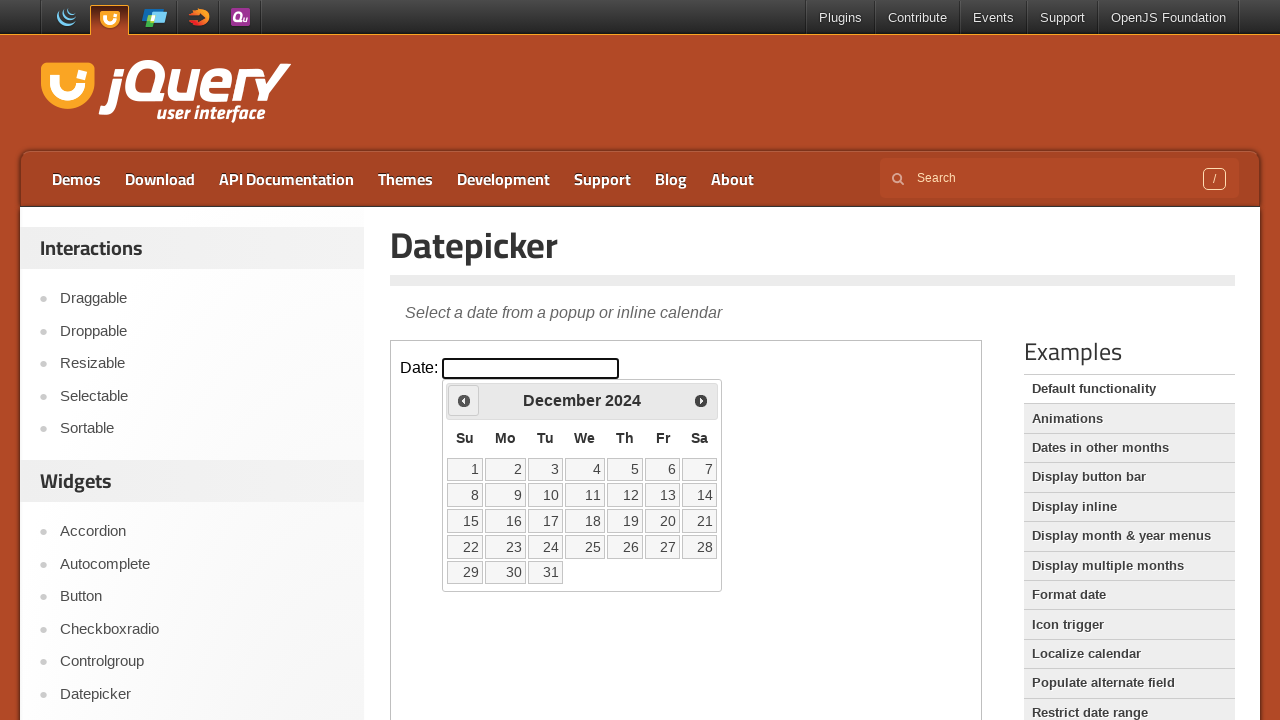

Waited for calendar transition
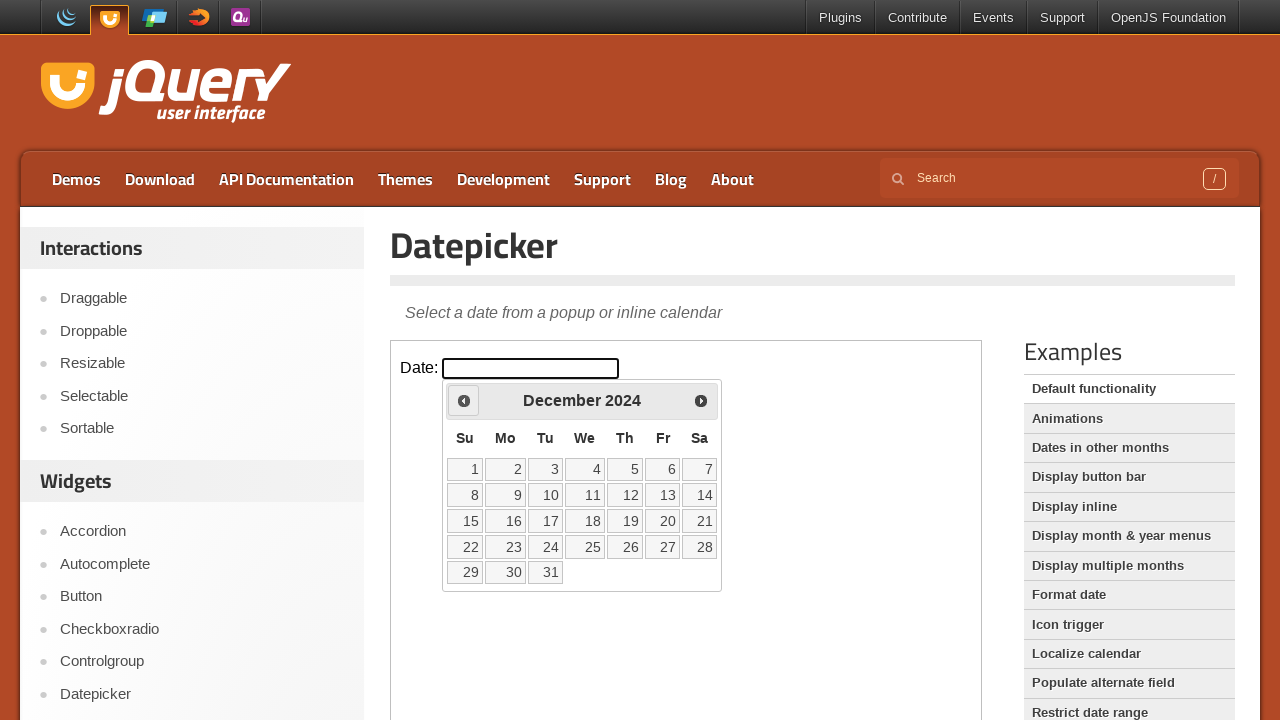

Reached target date month/year: December 2024
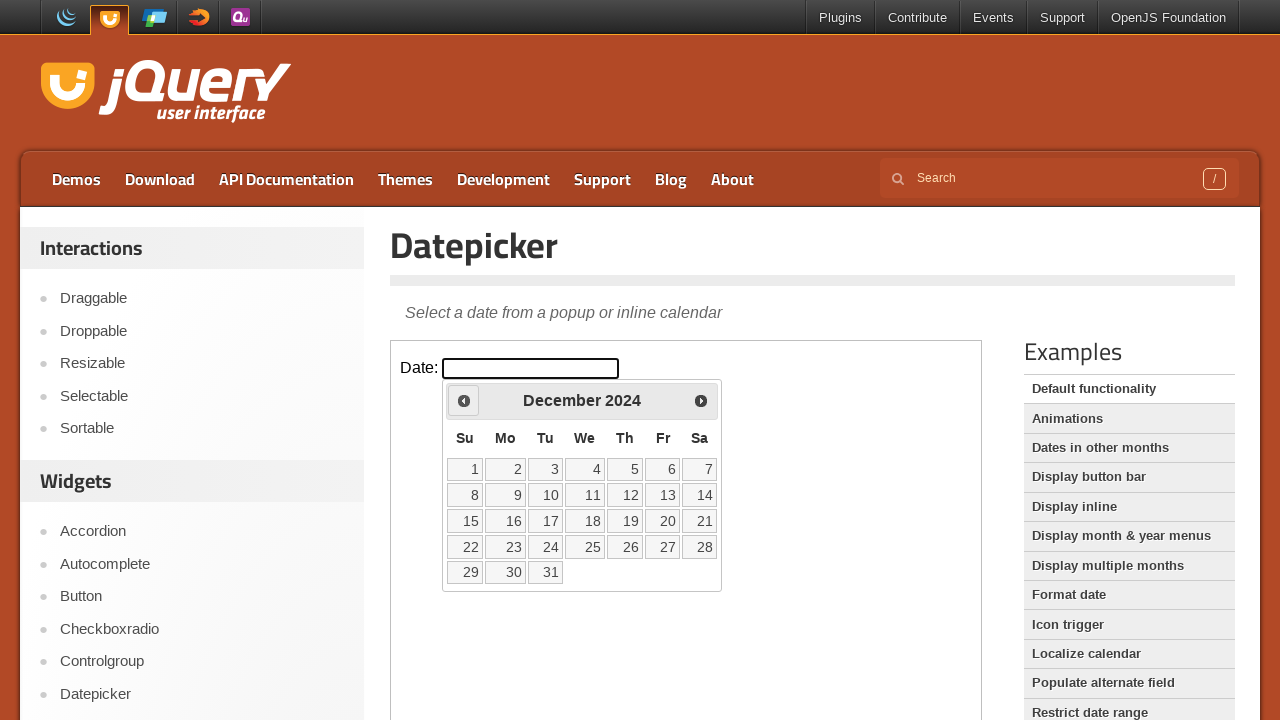

Clicked on day 15 in the datepicker at (465, 521) on iframe.demo-frame >> internal:control=enter-frame >> #ui-datepicker-div td a:tex
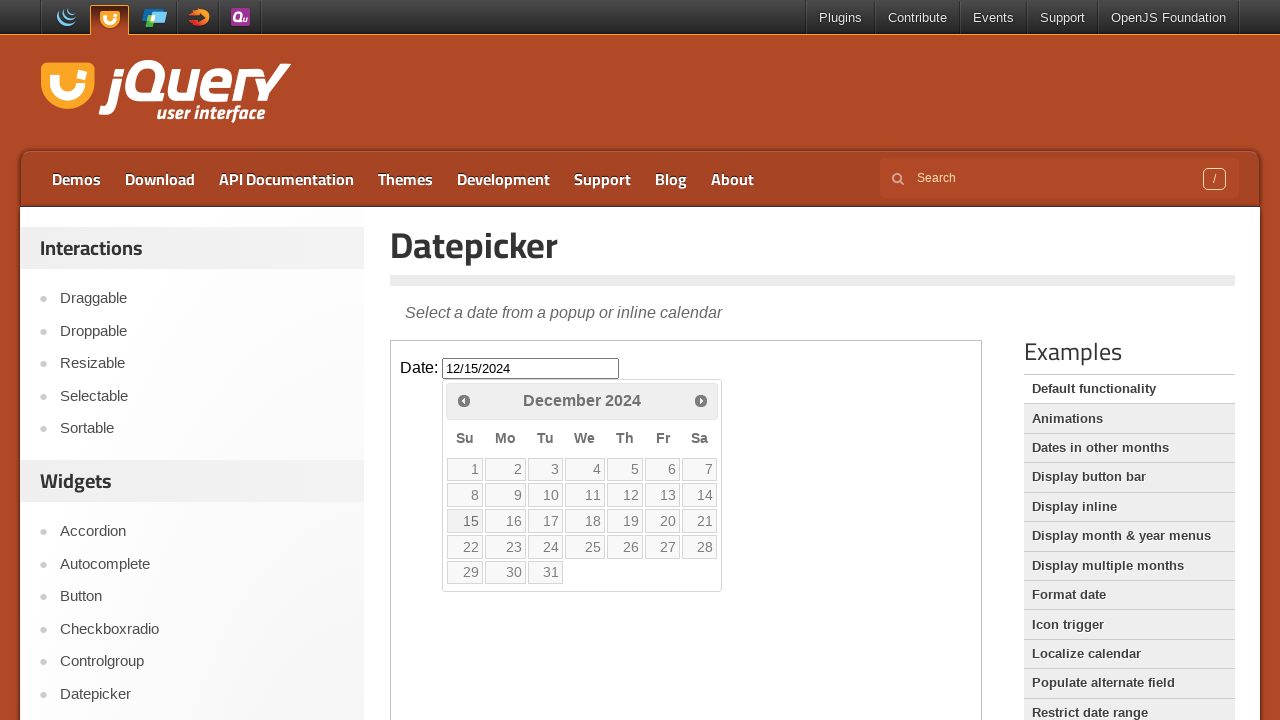

Datepicker input is visible after date selection
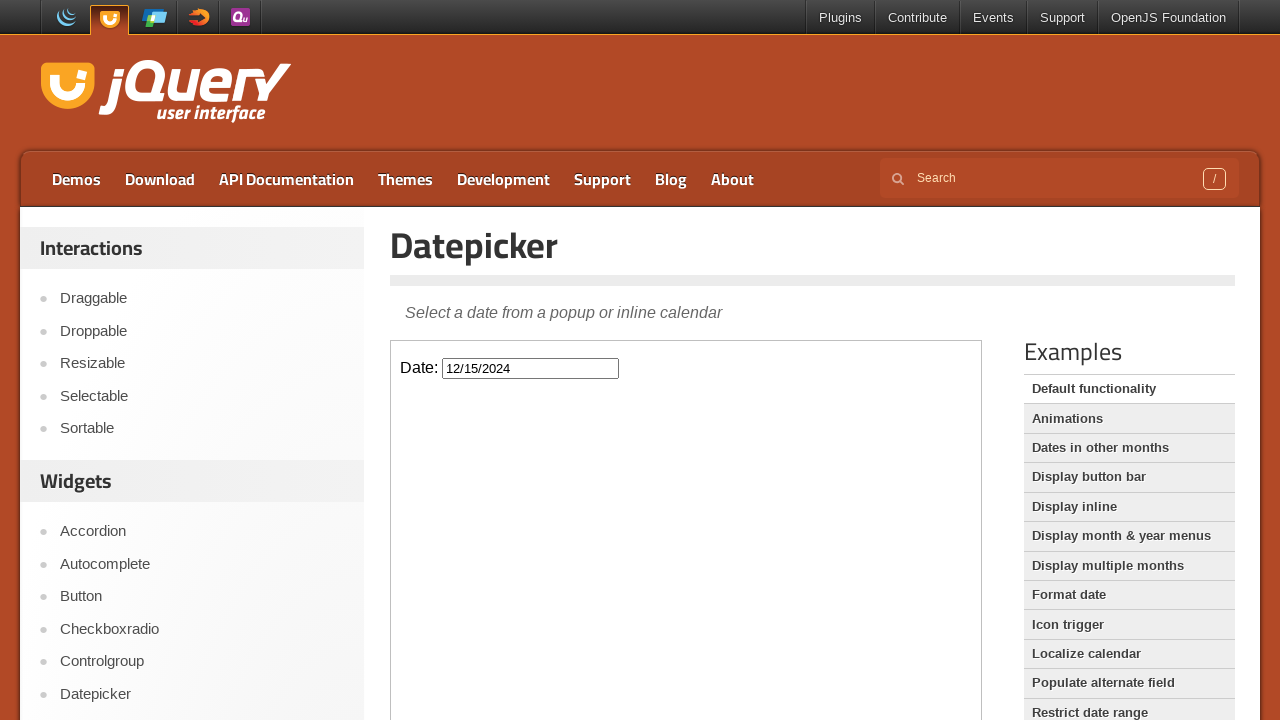

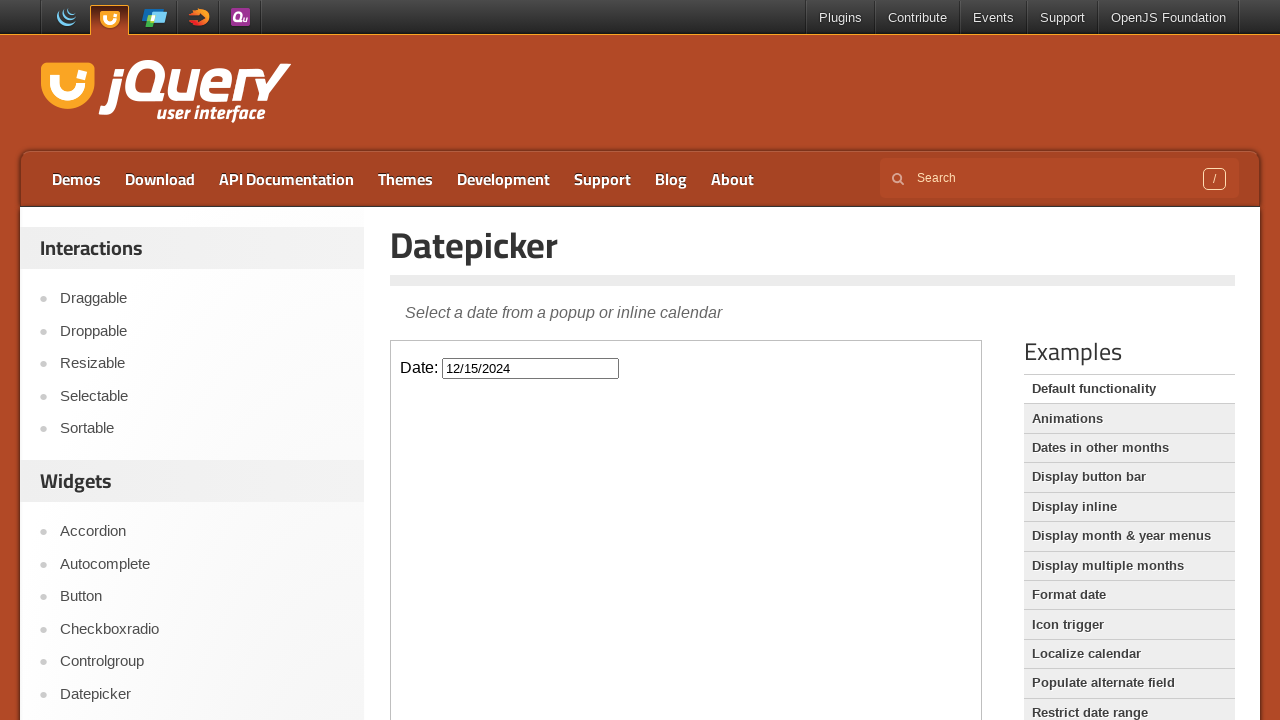